Tests a prompt dialog with validation by clicking "Show Prompt", submitting empty value, and handling the subsequent validation alert

Starting URL: https://test-with-me-app.vercel.app/learning/web-elements/alerts

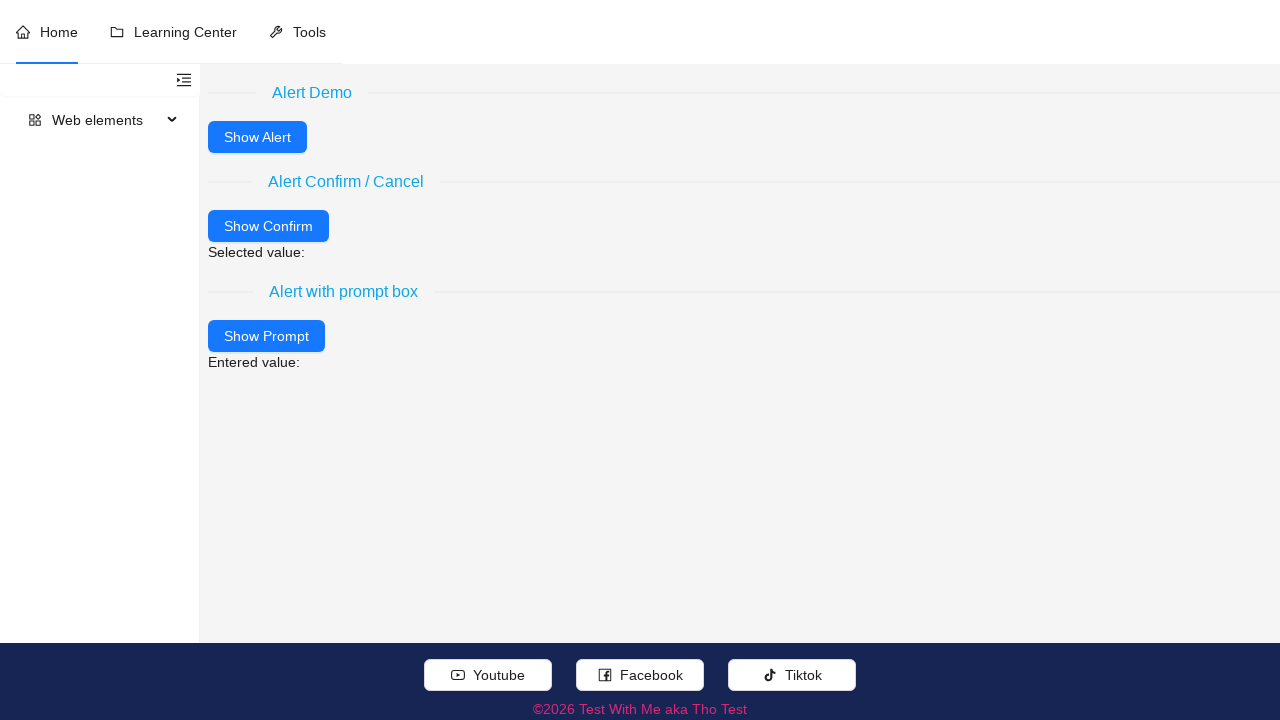

Set up dialog handler to accept empty input on prompt and accept validation alert
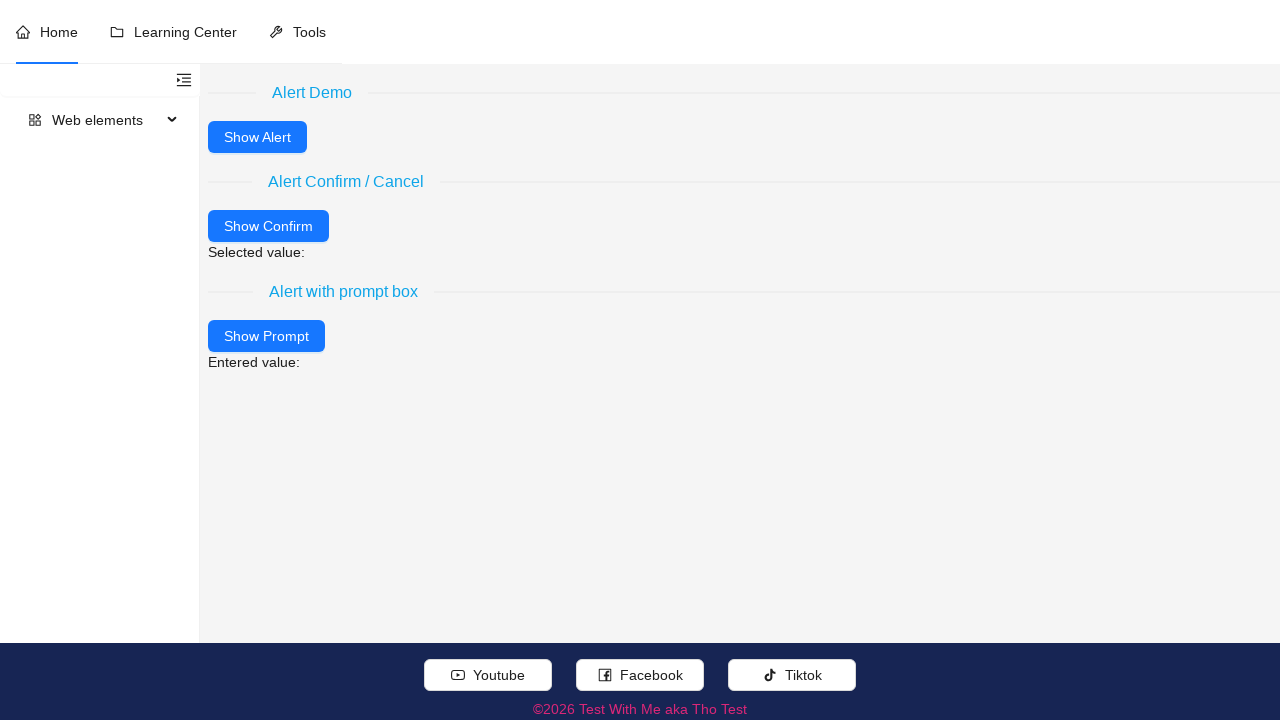

Clicked 'Show Prompt' button to trigger prompt dialog at (266, 336) on xpath=//button[normalize-space() = 'Show Prompt']
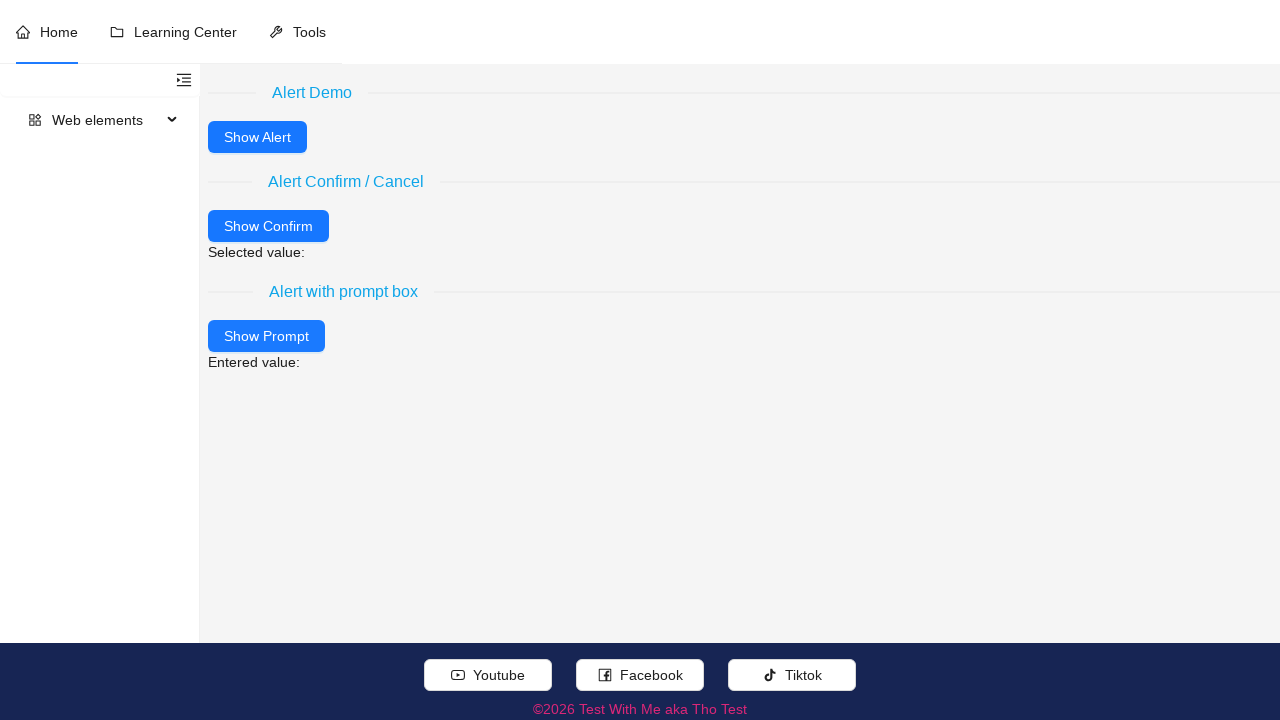

Waited for dialog interactions to complete
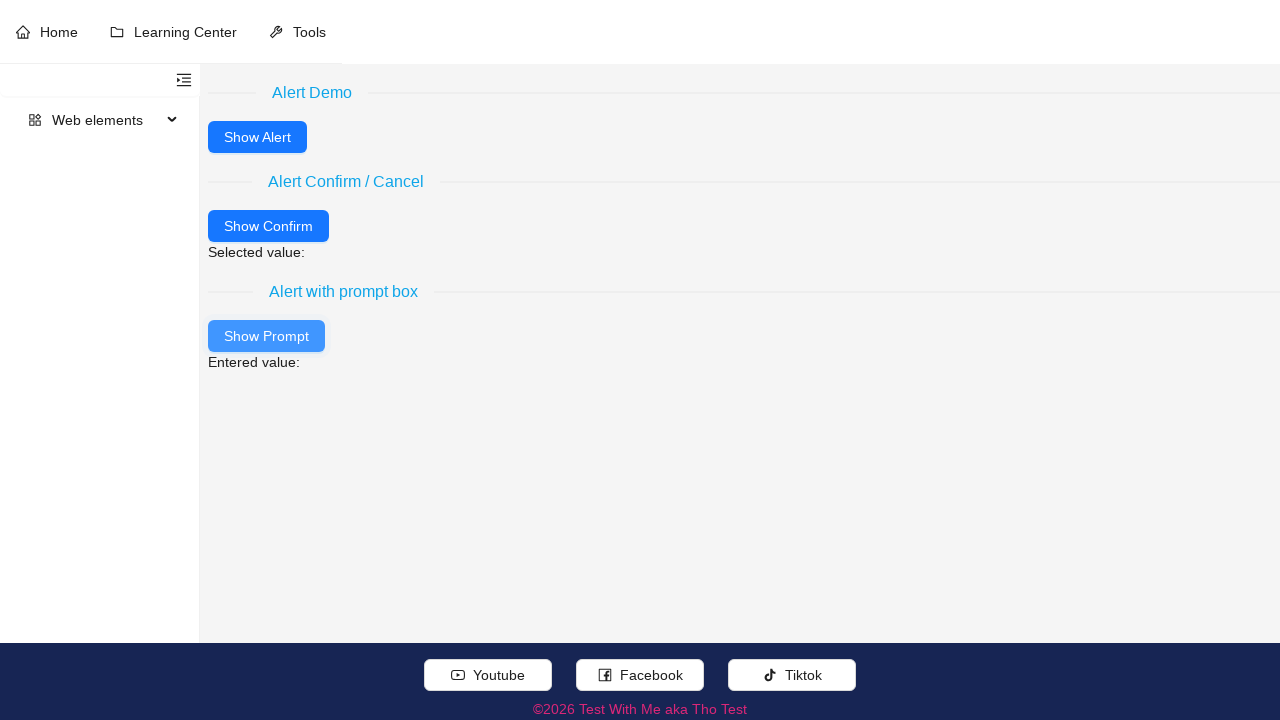

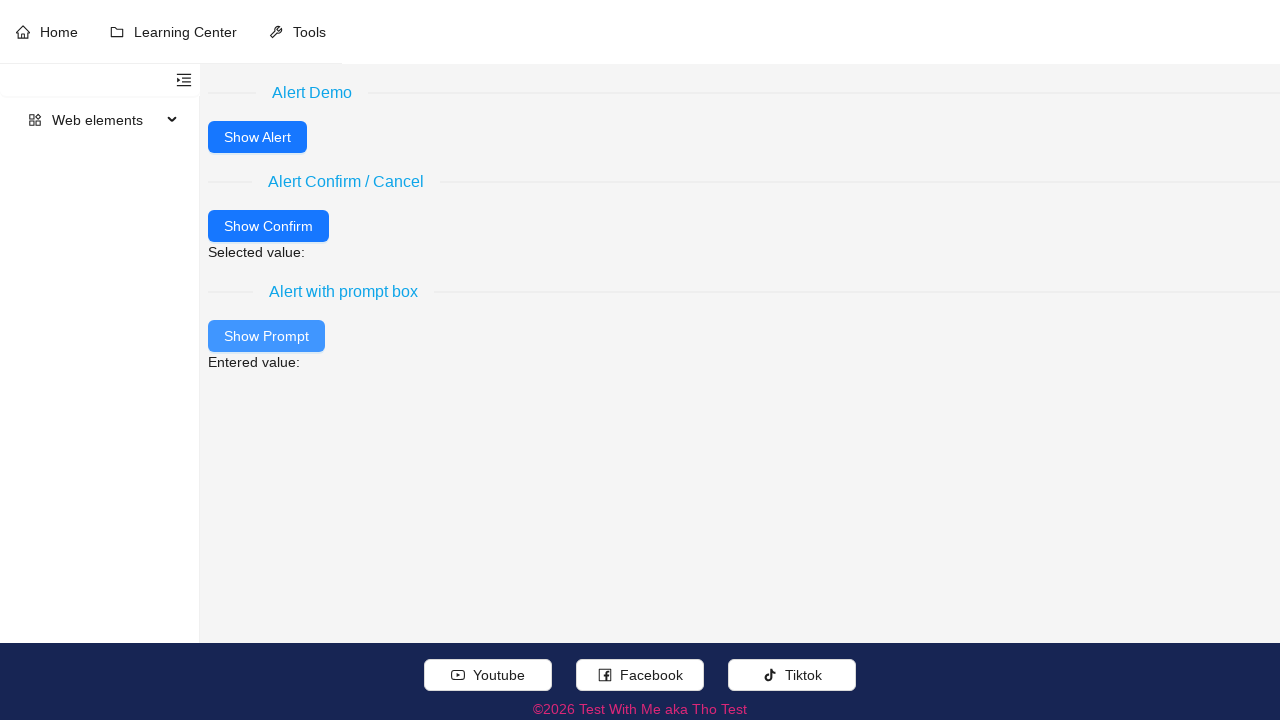